Tests the age form by entering a name and age, then submitting the form to verify the result message

Starting URL: https://acctabootcamp.github.io/site/examples/age

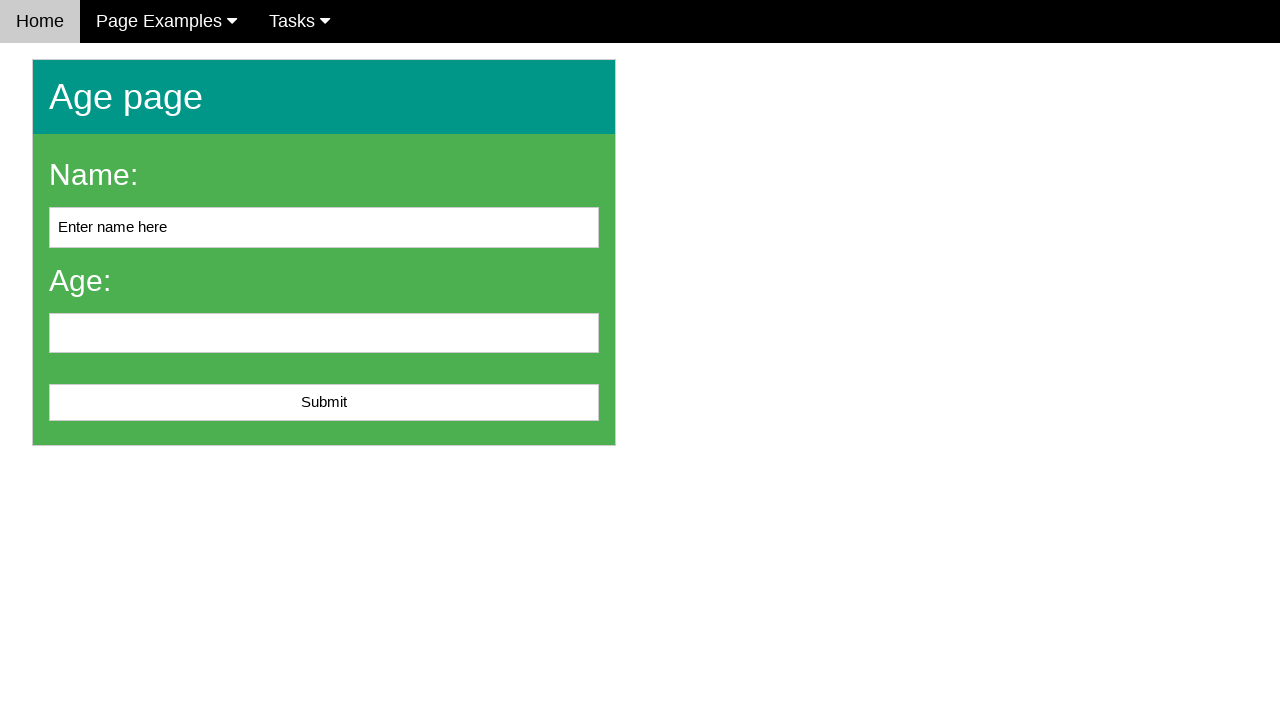

Cleared the name field on #name
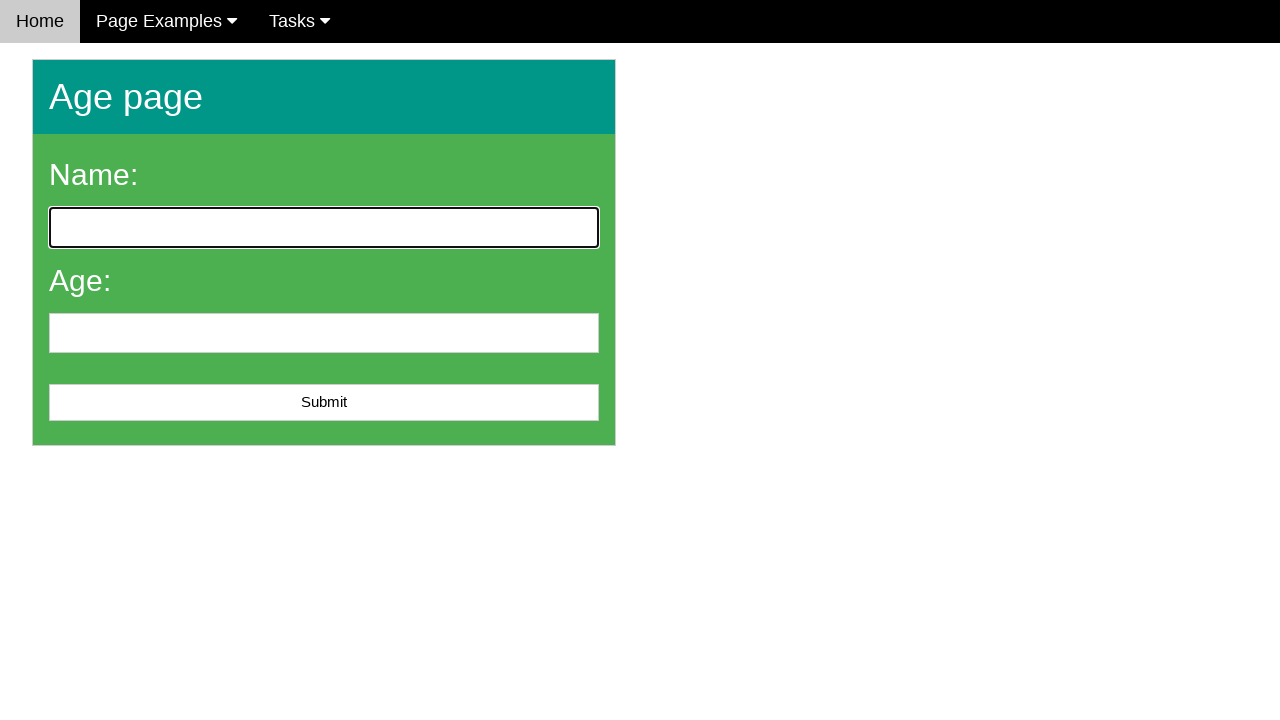

Entered 'John Smith' in the name field on #name
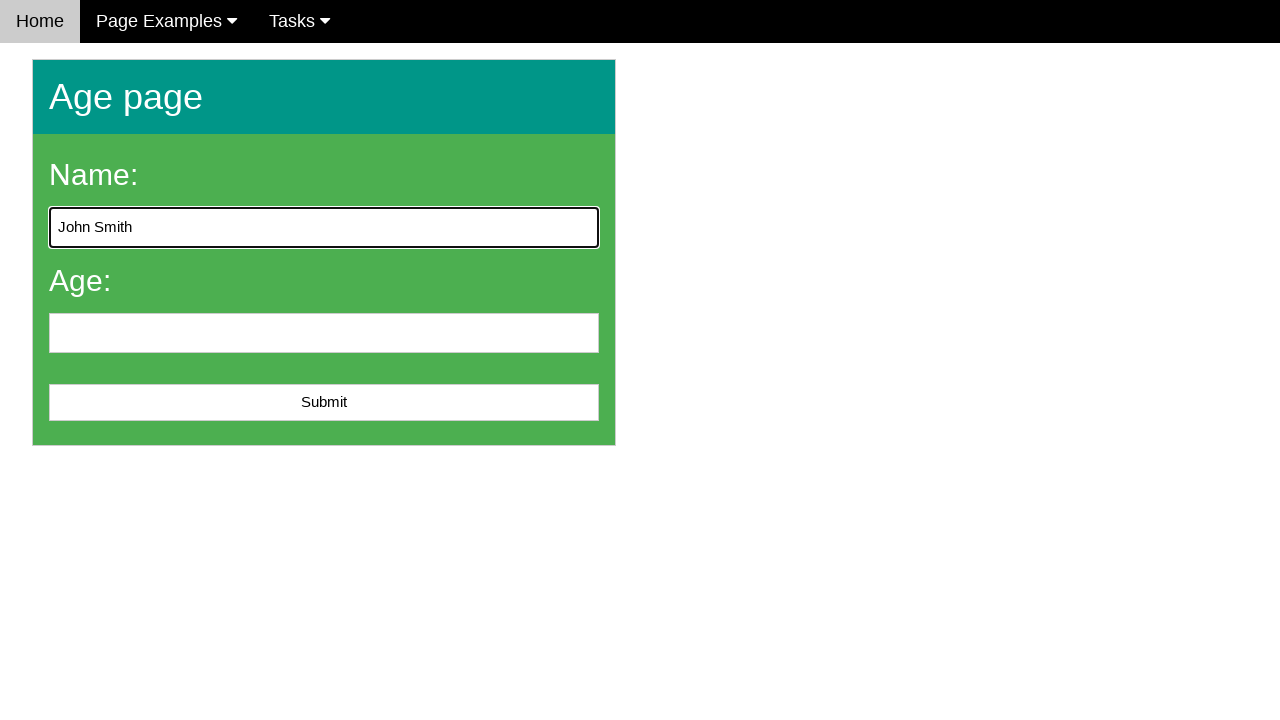

Entered '25' in the age field on #age
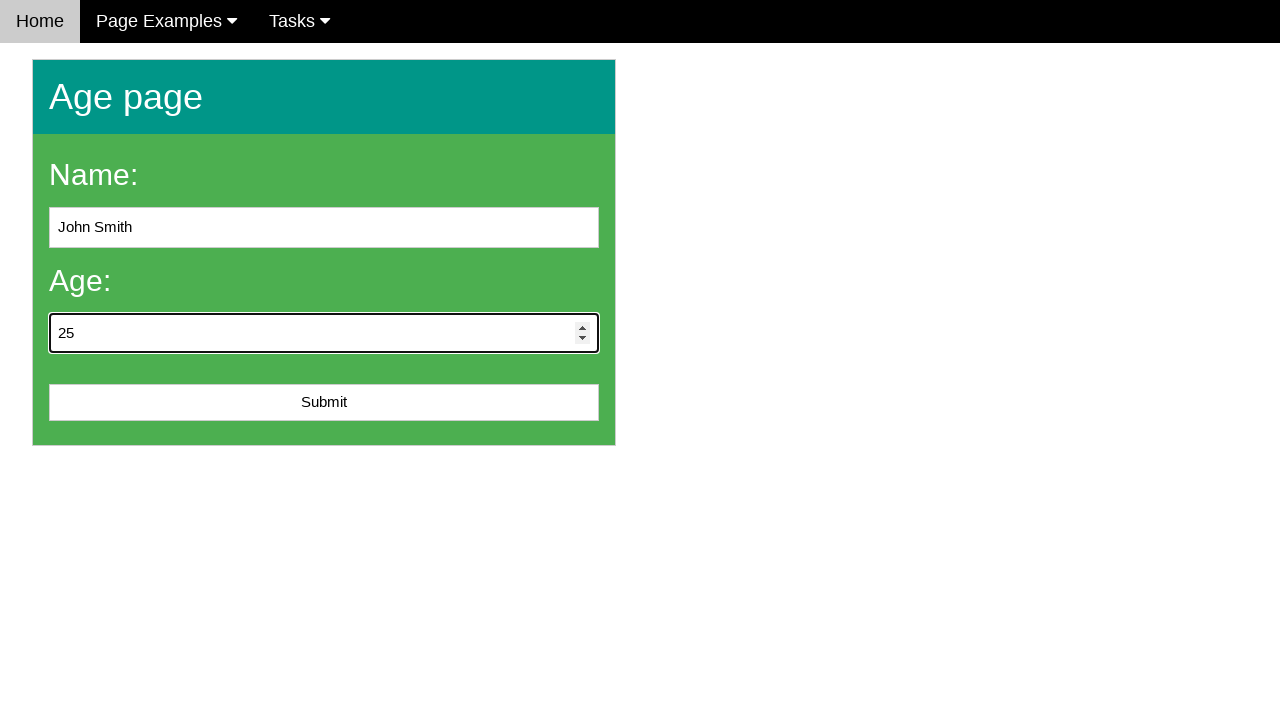

Clicked the submit button to submit the age form at (324, 403) on #submit
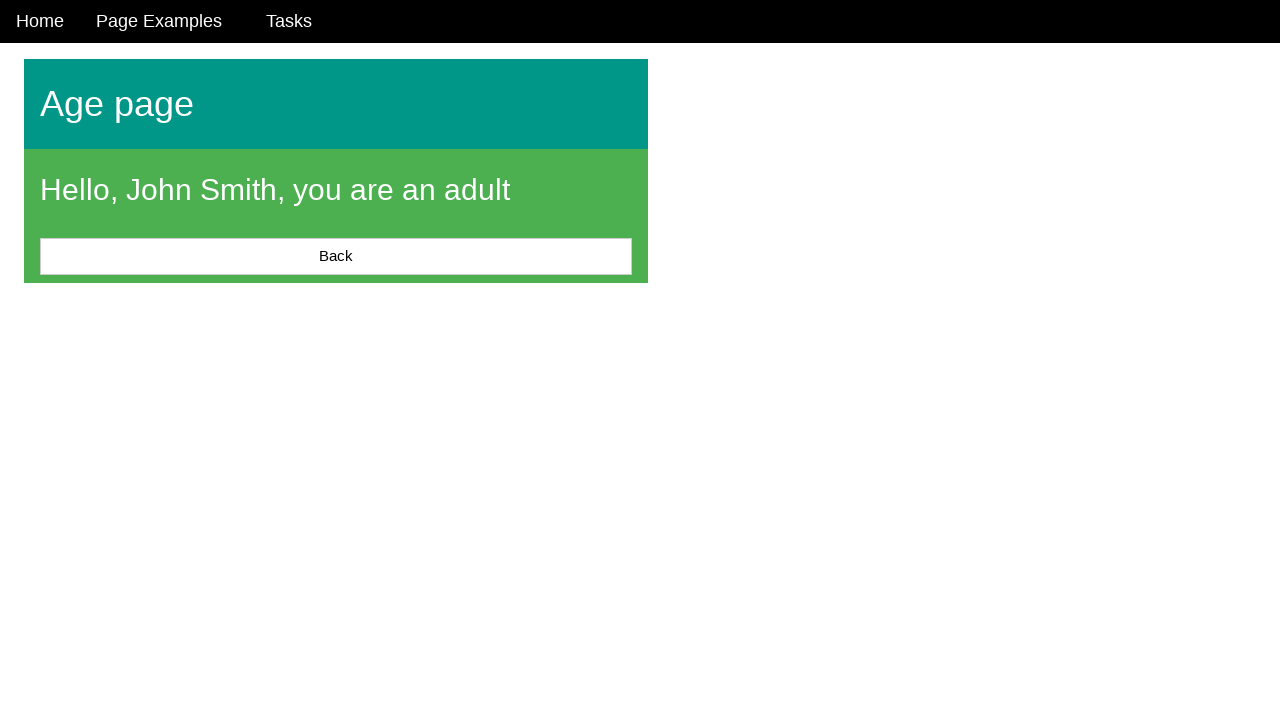

Result message appeared after form submission
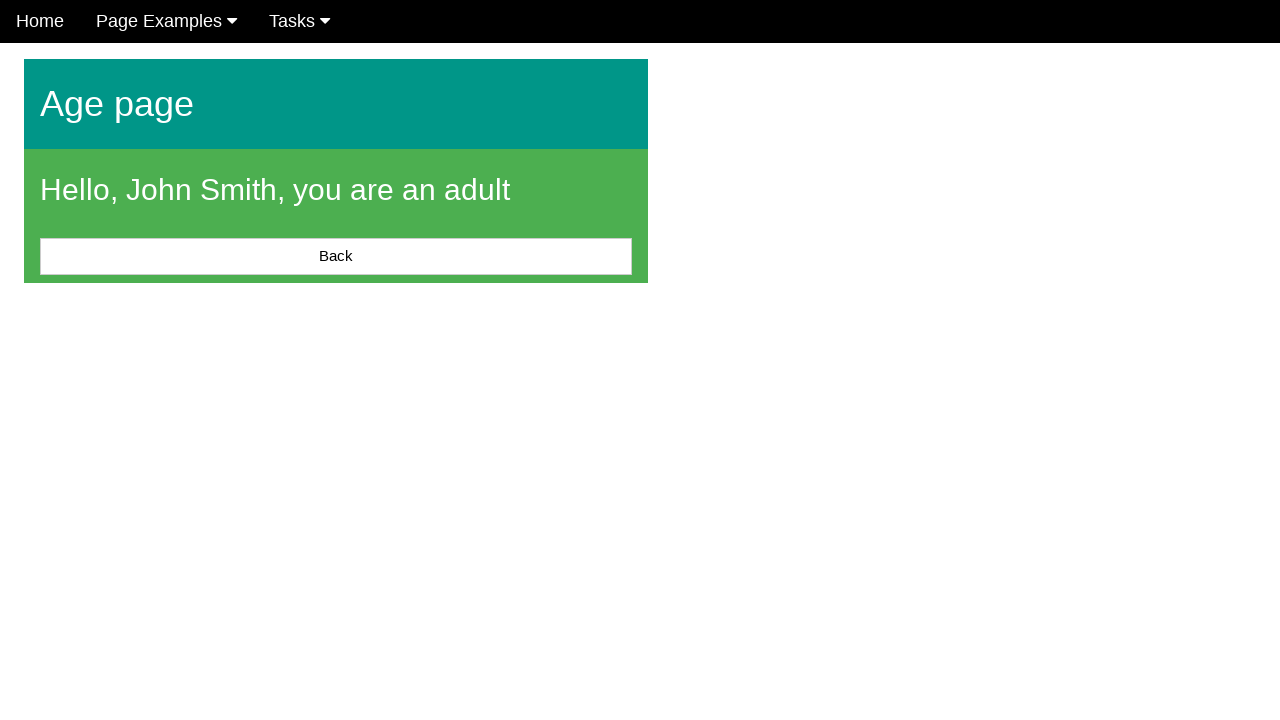

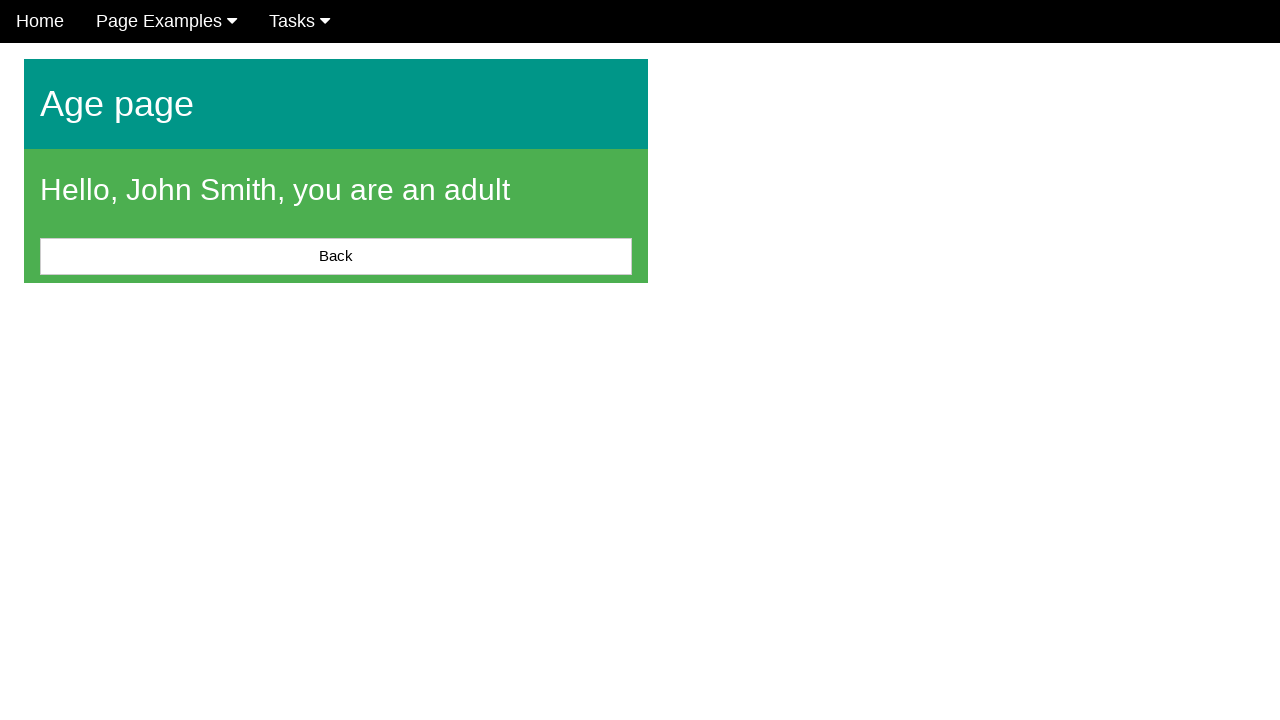